Tests multi-window functionality by opening a new window, navigating to a courses page, extracting a course name, switching back to the parent window, and entering the course name into a form field

Starting URL: https://rahulshettyacademy.com/angularpractice/

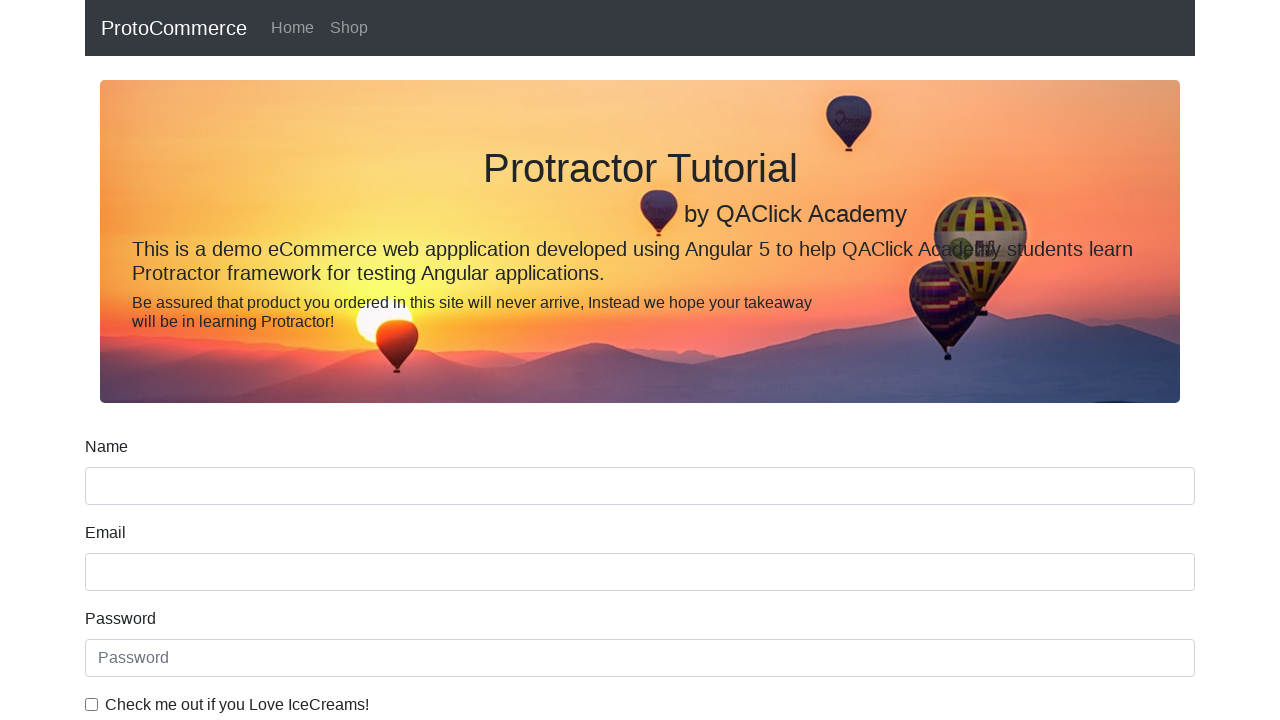

Opened a new browser window/tab
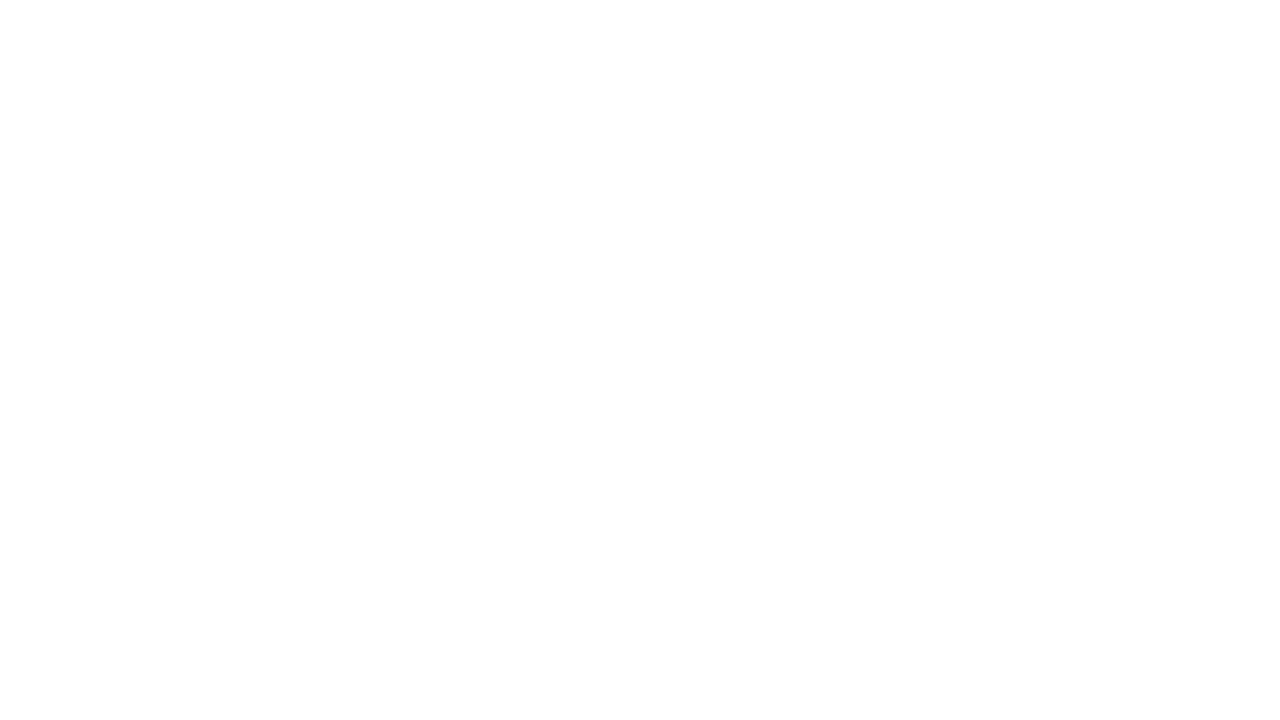

Navigated to https://rahulshettyacademy.com/ in new window
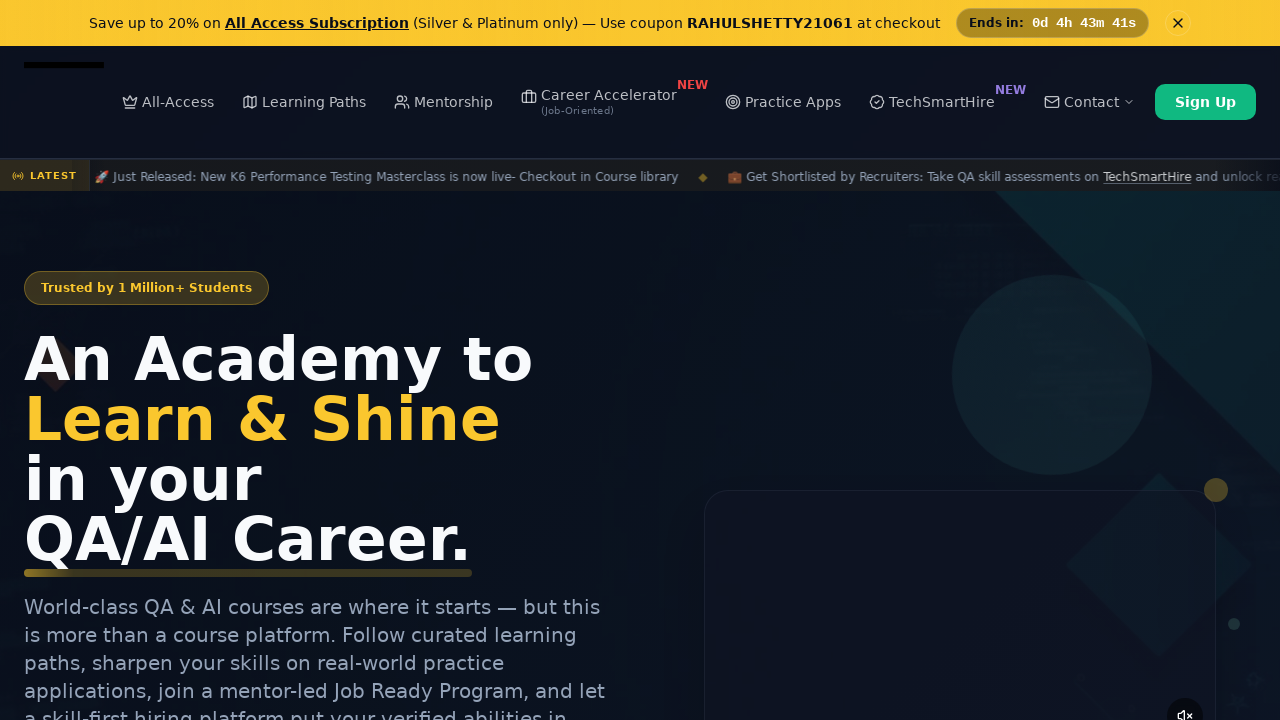

Located all course links on the page
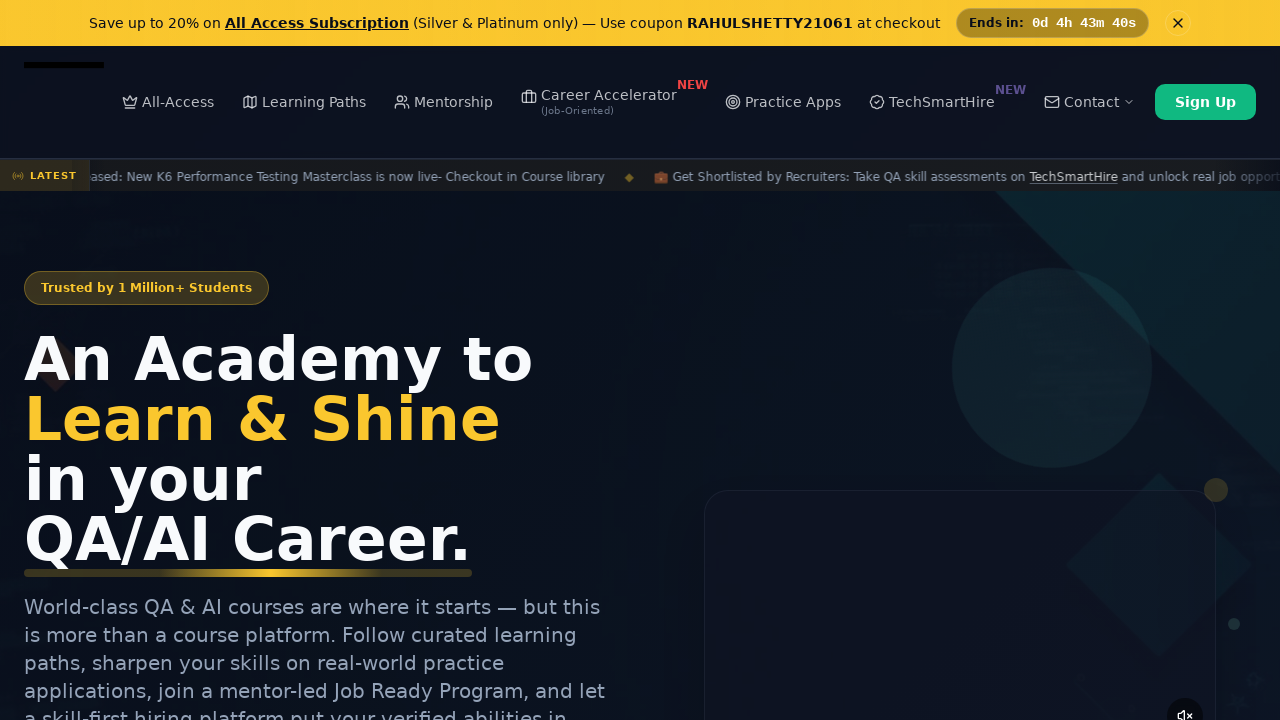

Extracted course name: Playwright Testing
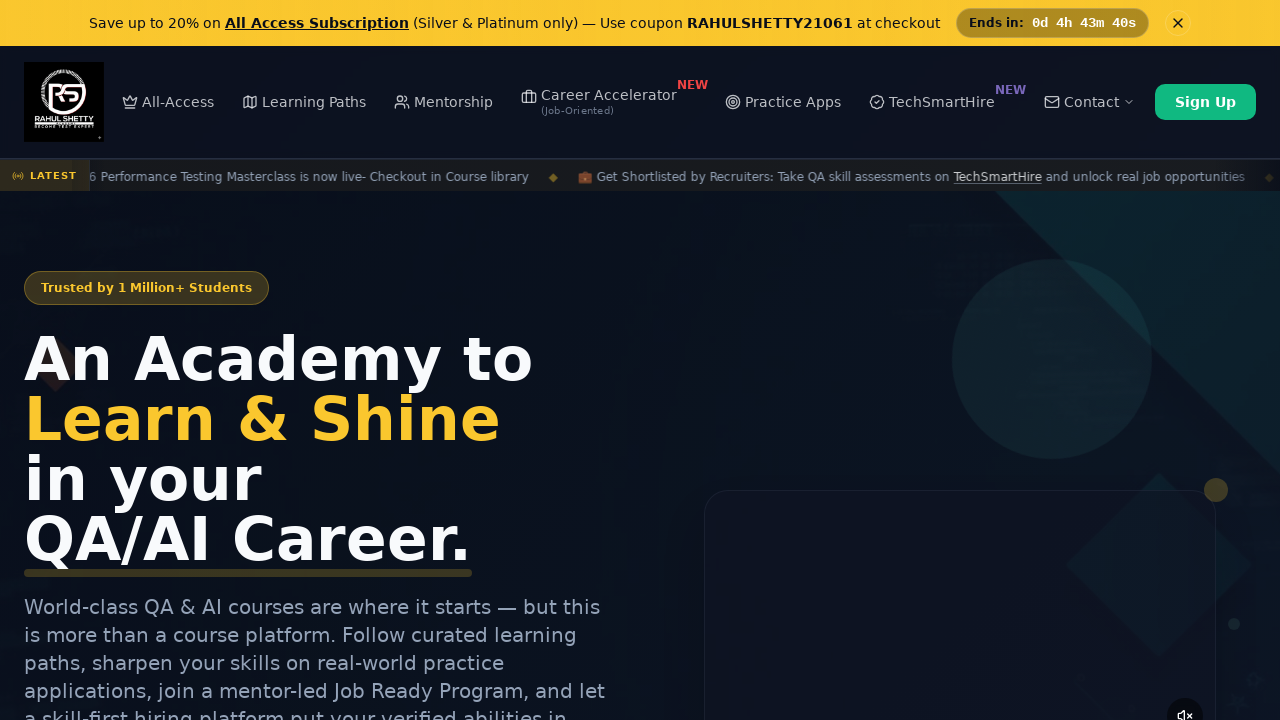

Switched back to the original parent window
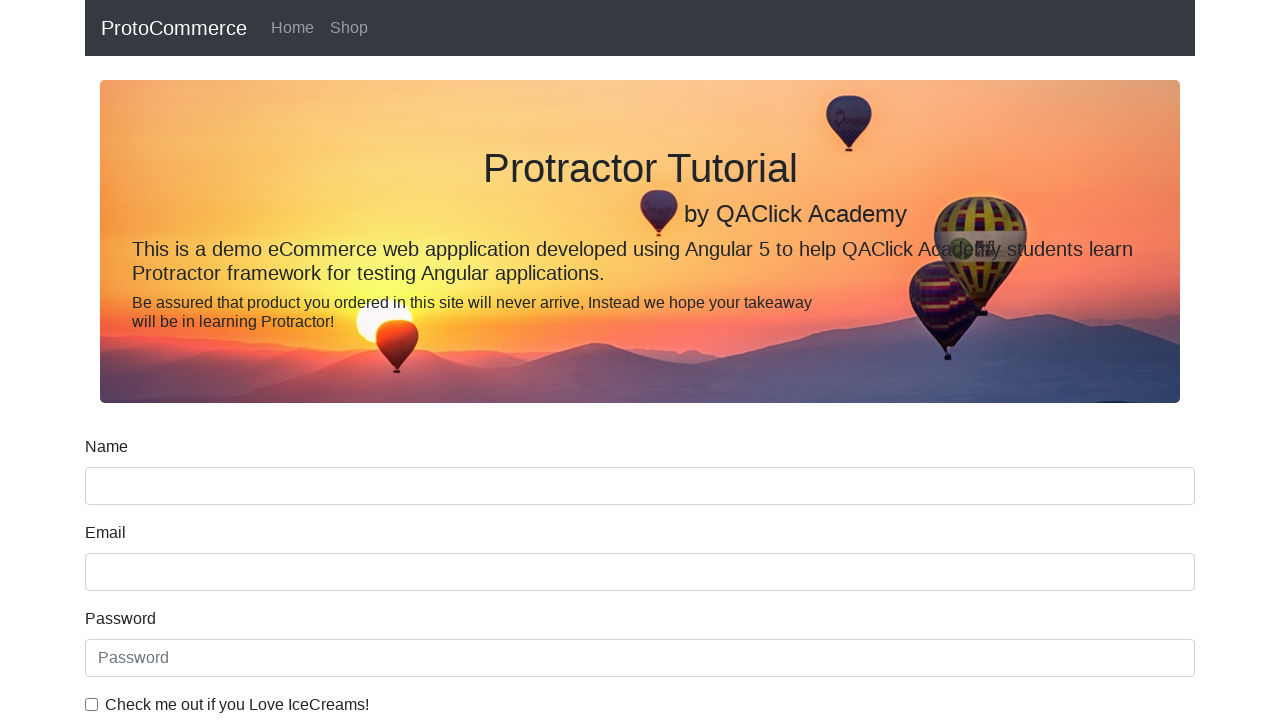

Filled name field with extracted course name: Playwright Testing on input[name='name']
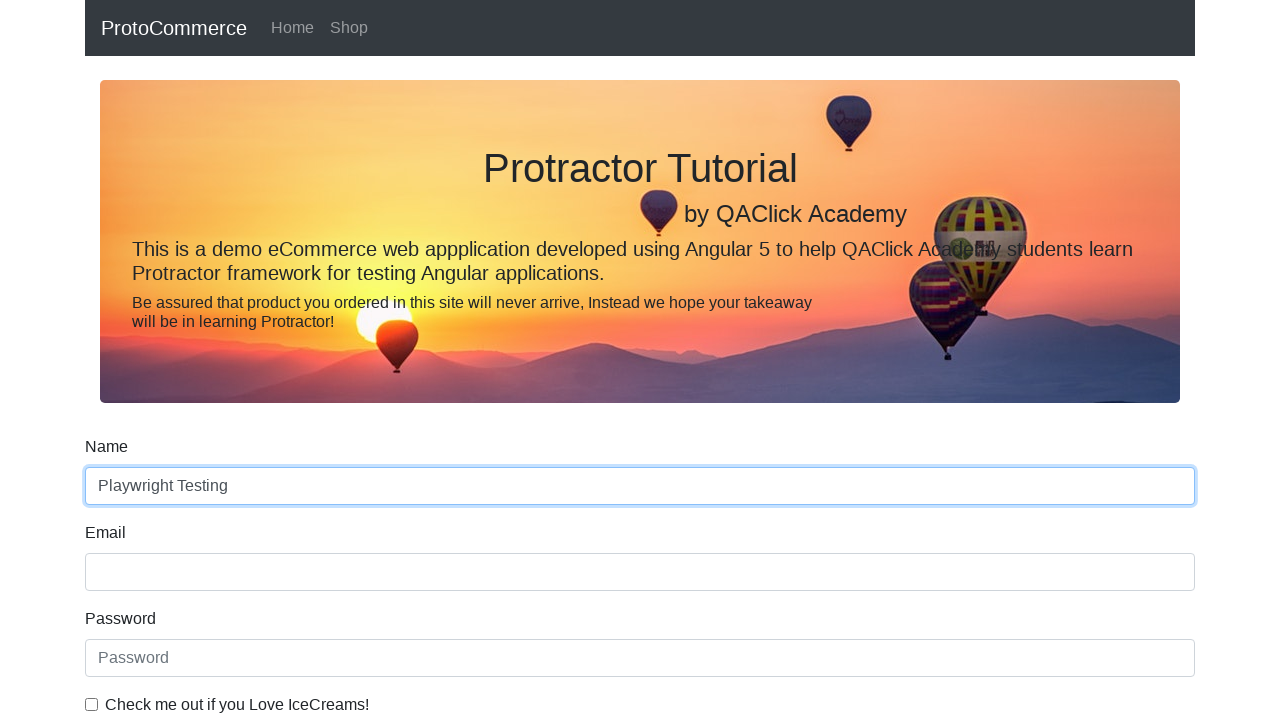

Closed the new browser window/tab
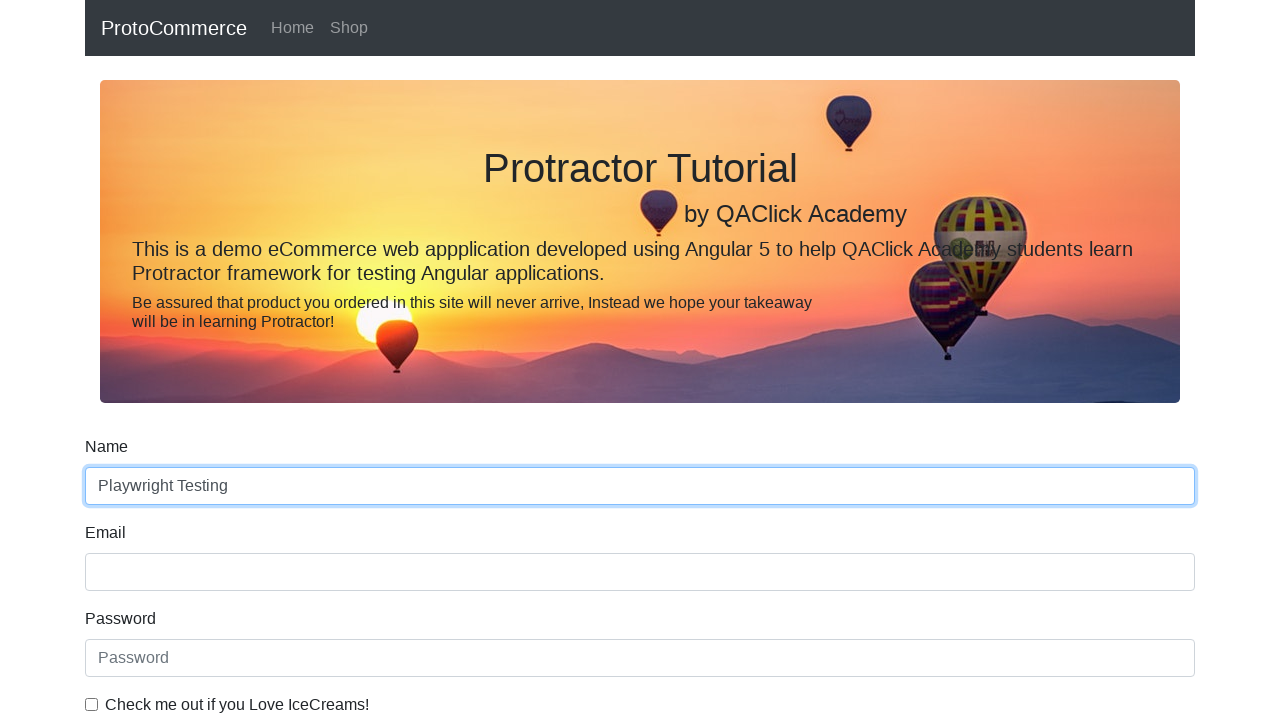

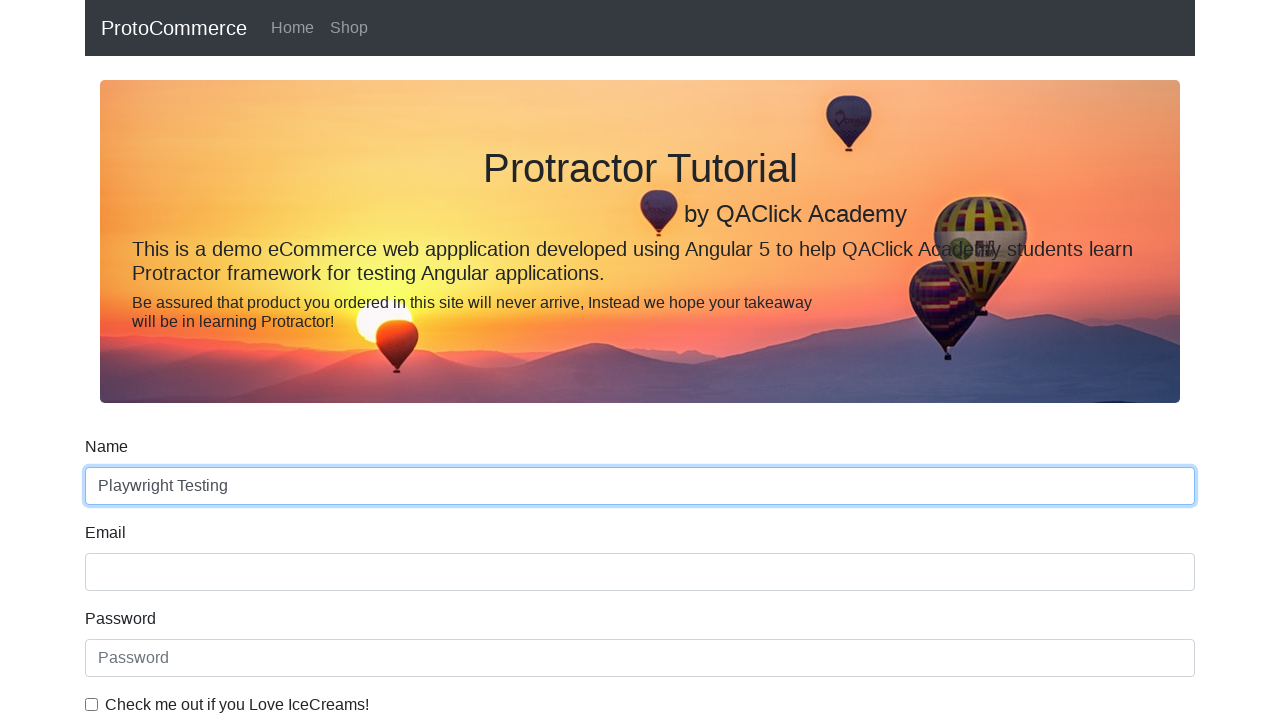